Tests various form interactions on a practice page including filling a text field, clicking hide button, selecting a radio button, and iterating through elements with a specific class

Starting URL: https://www.letskodeit.com/practice

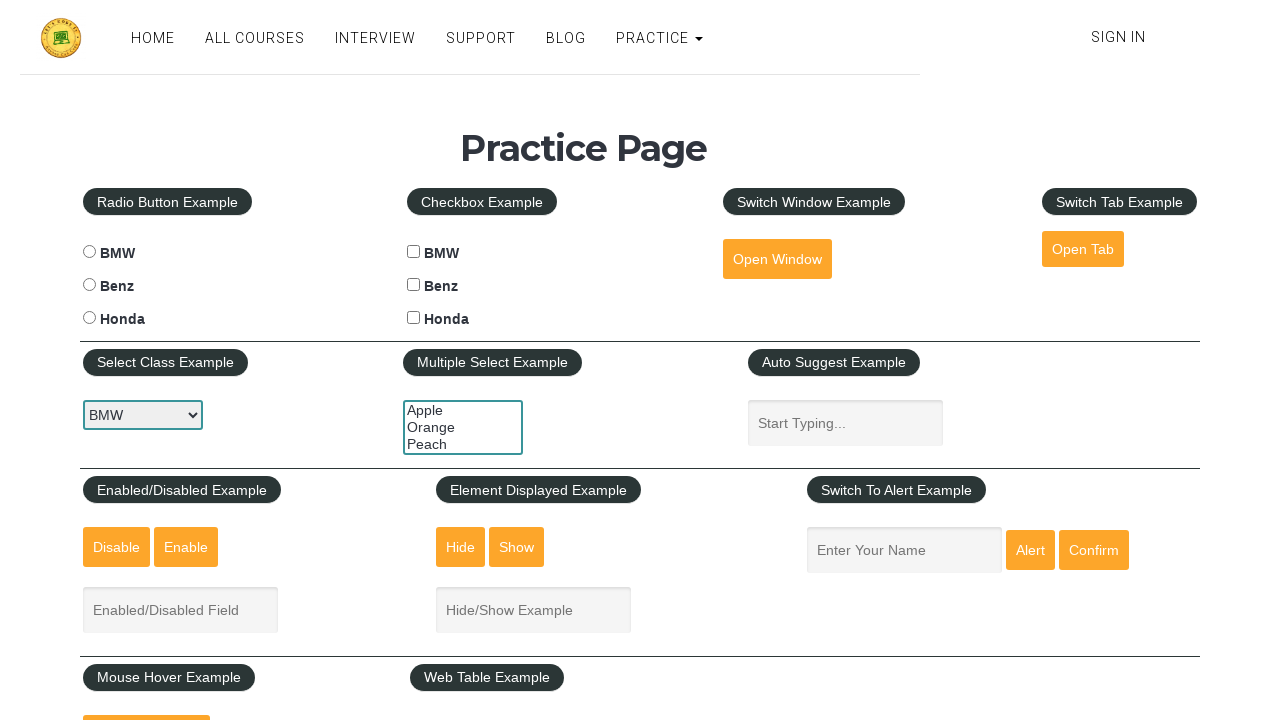

Filled displayed text field with 'ABC' on #displayed-text
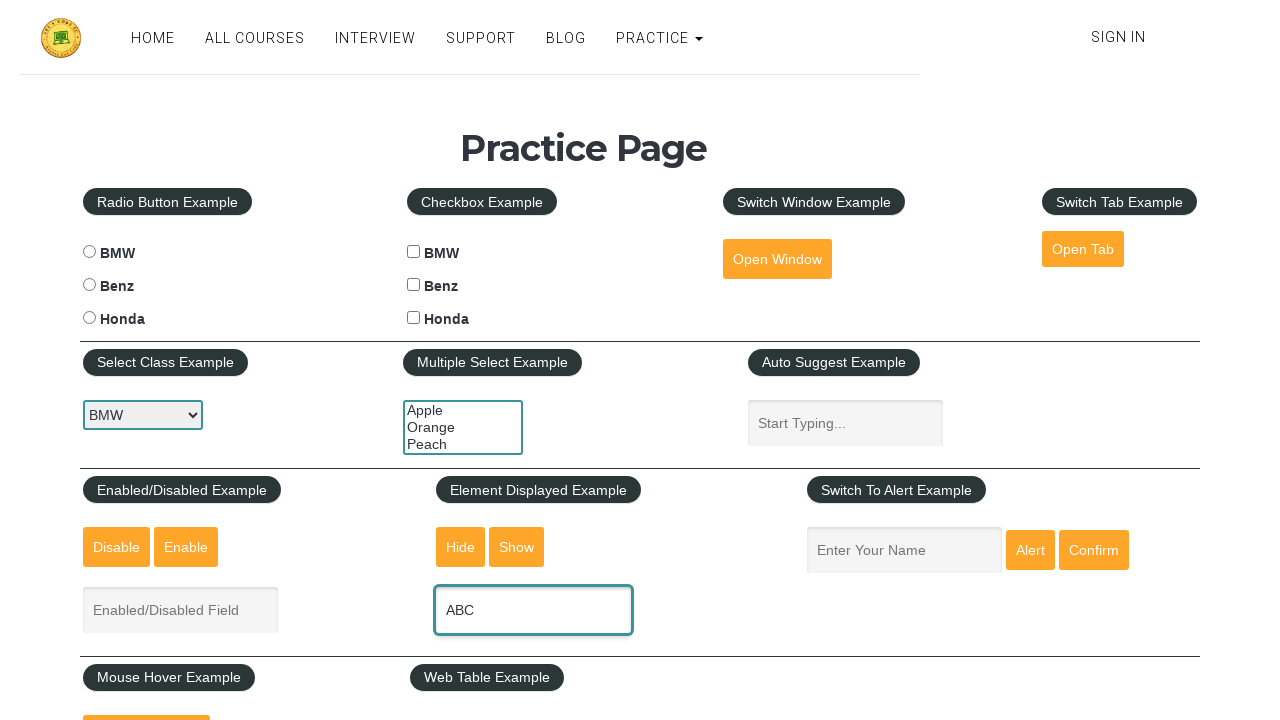

Clicked hide textbox button at (461, 547) on #hide-textbox
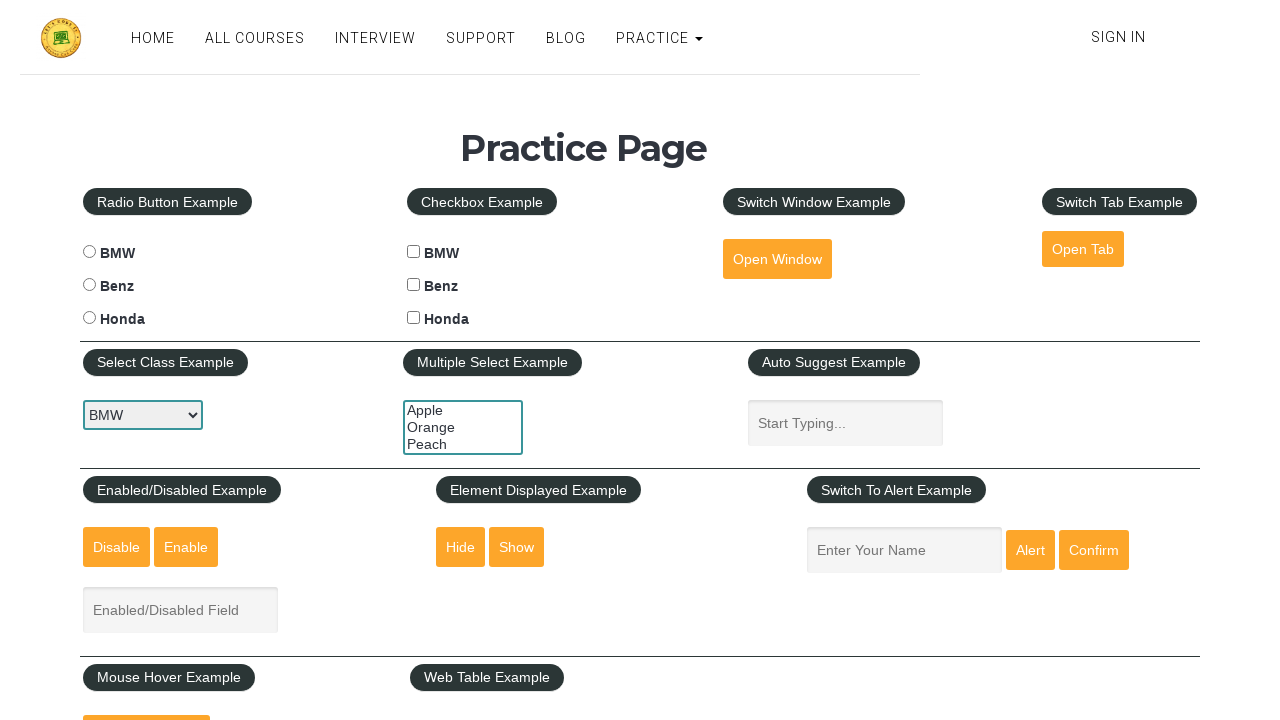

Waited 1000ms for text field to be hidden
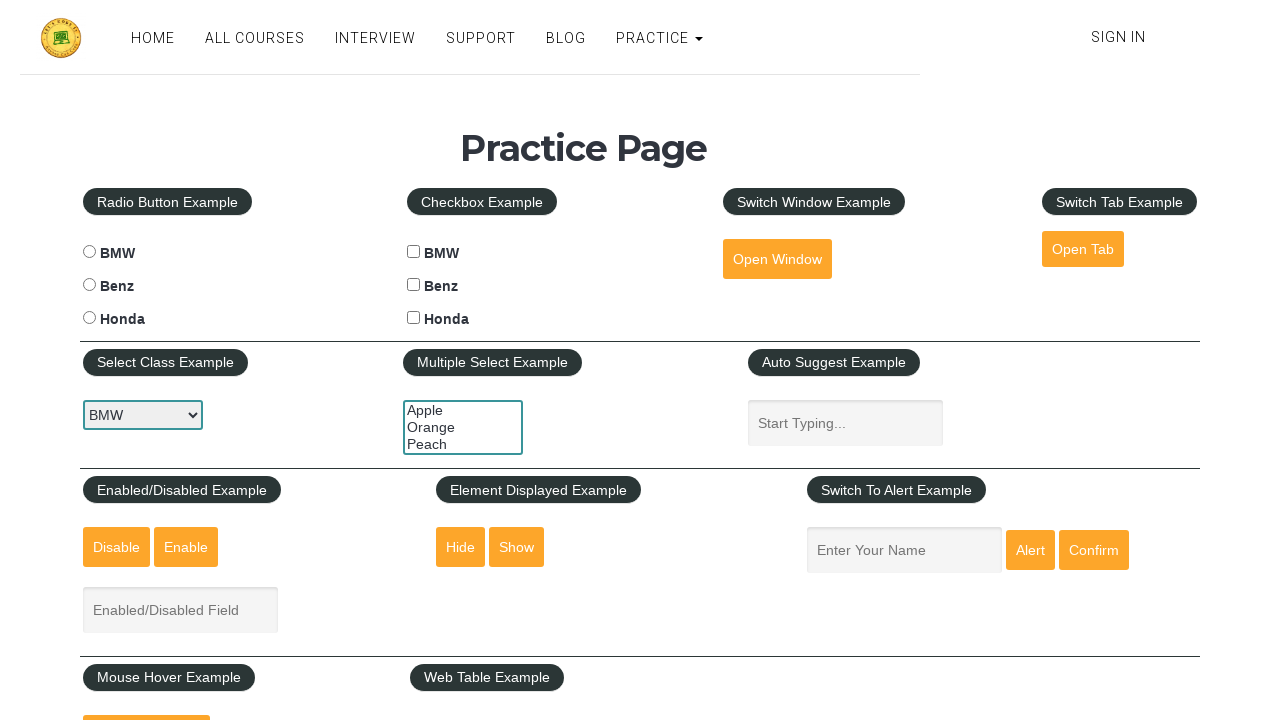

Located BMW radio button element
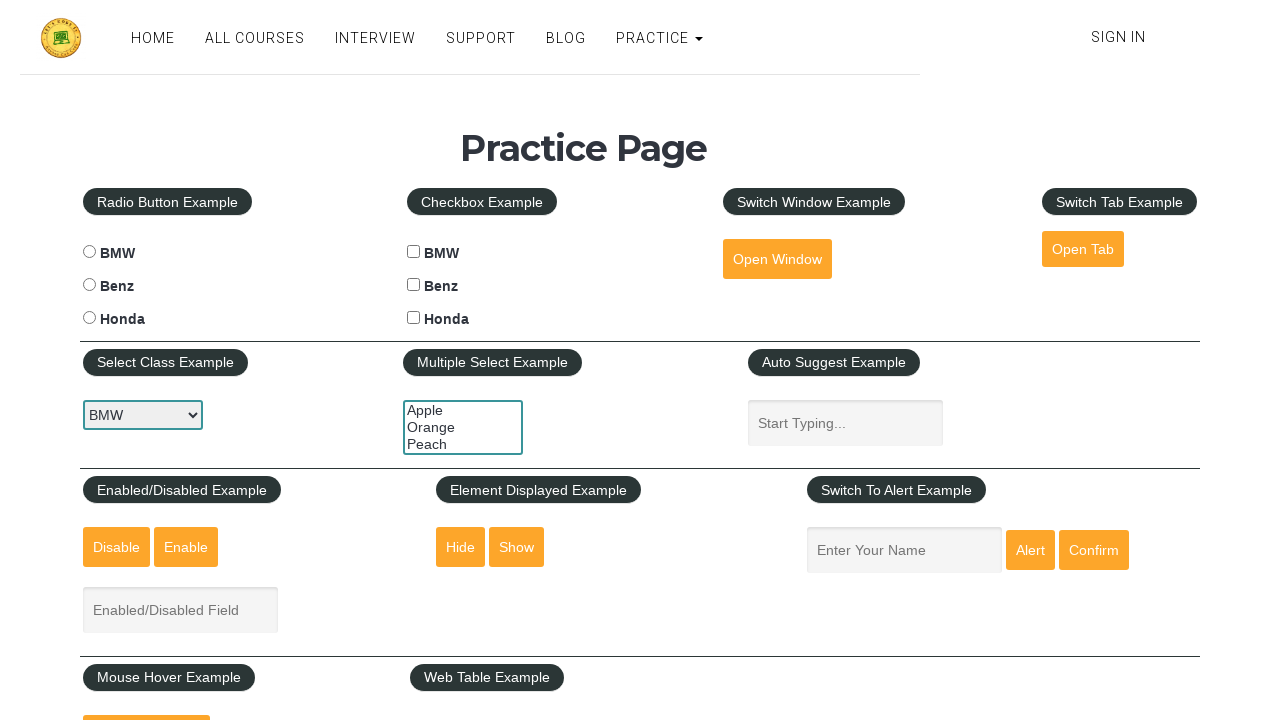

Clicked BMW radio button to select it at (89, 252) on input#bmwradio
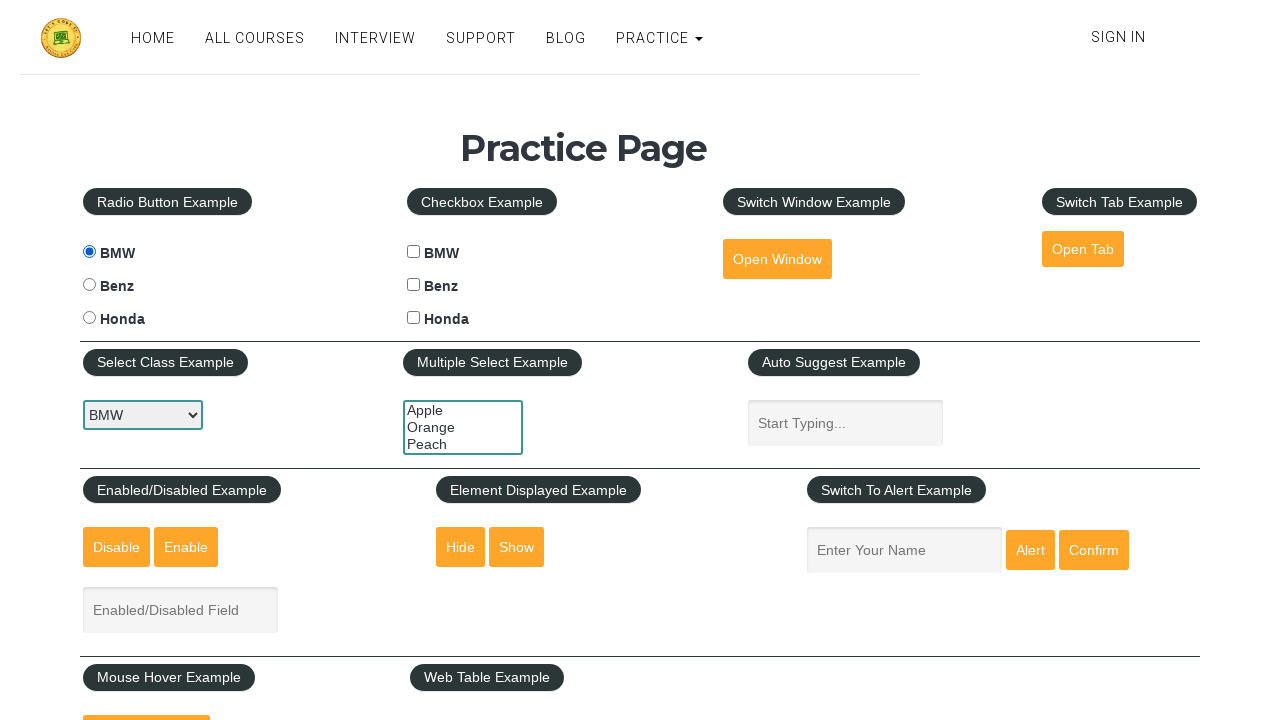

Waited for elements with btn-style class to be visible
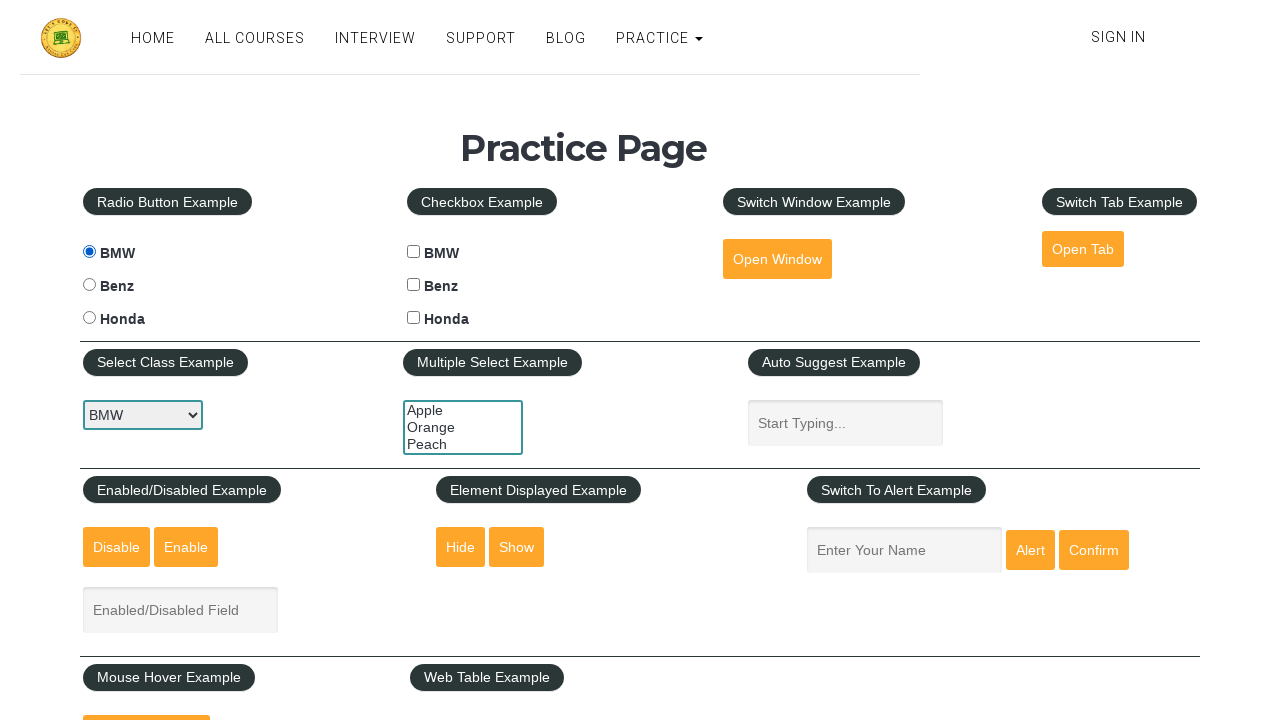

Located all elements with btn-style class
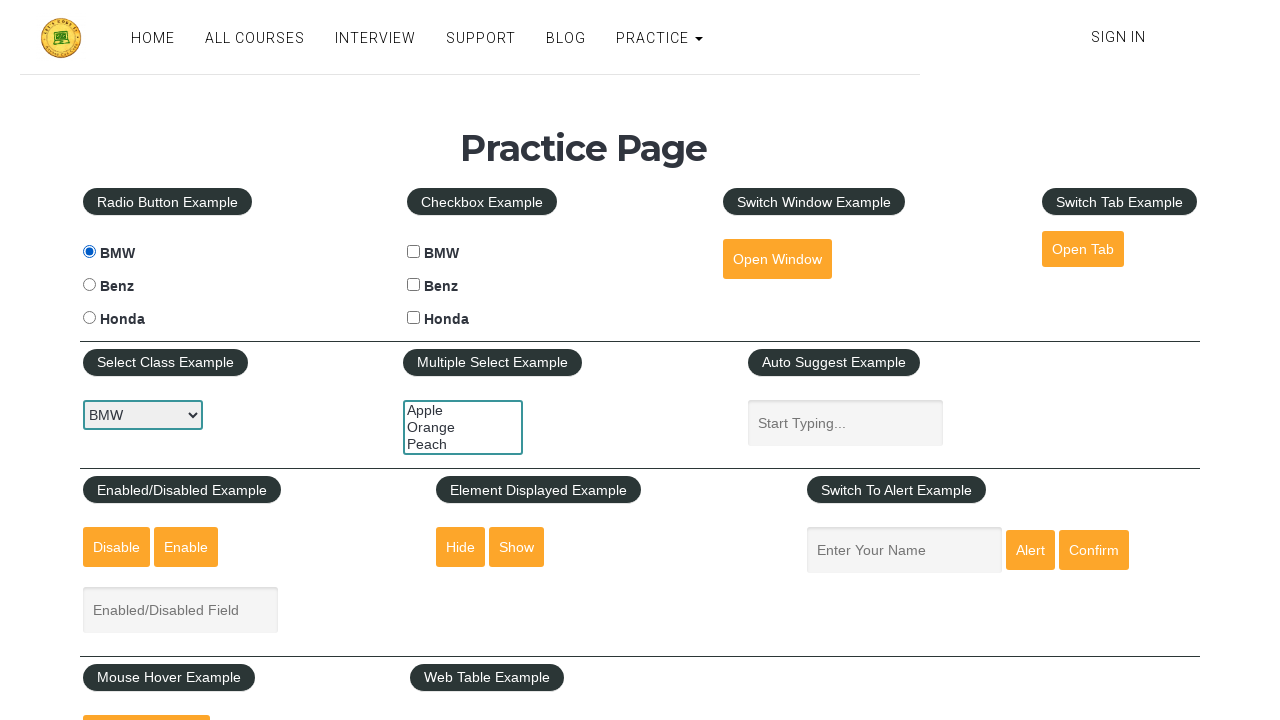

Waited for first btn-style button to be ready
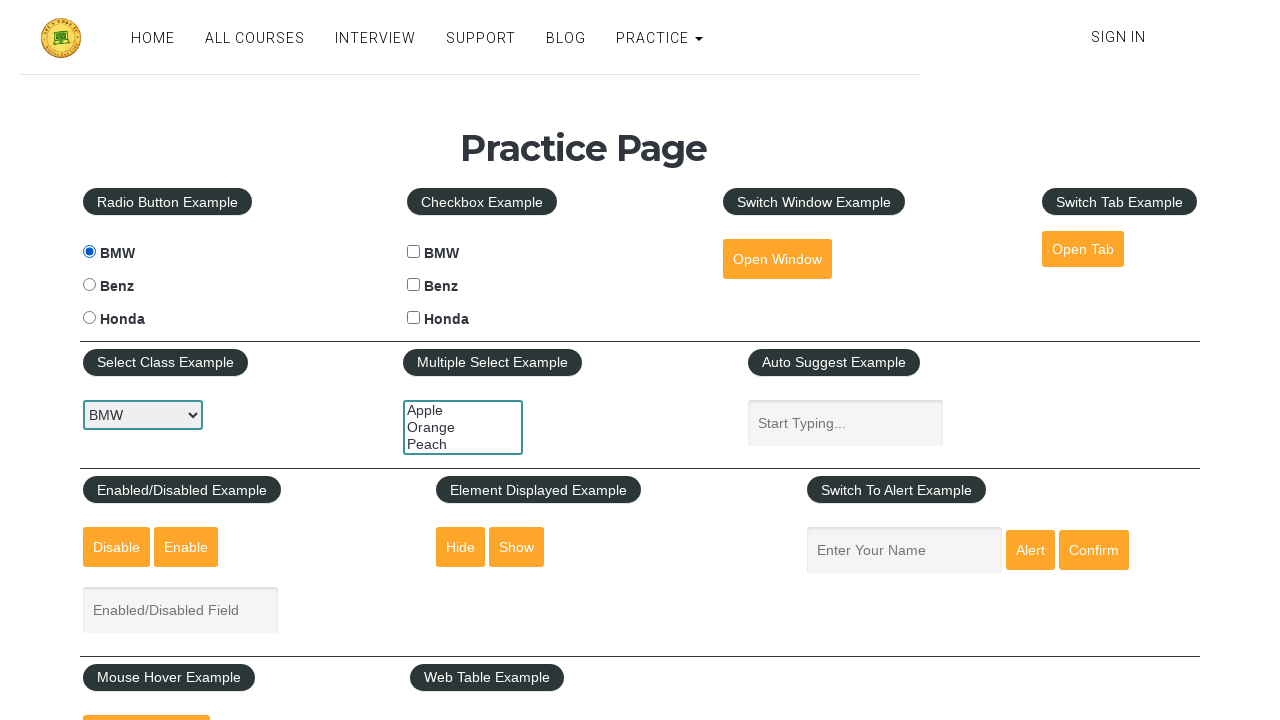

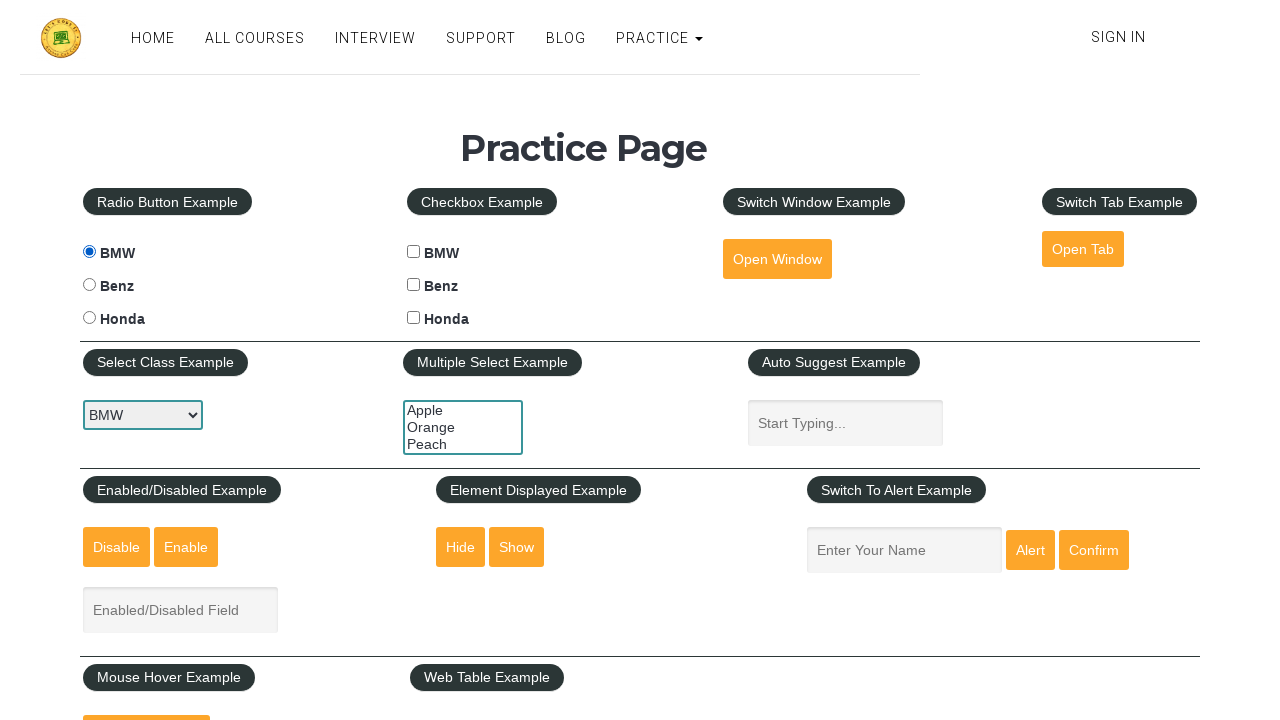